Enters only a name in the feedback form, submits it, clicks Yes, and verifies the thank you message includes the entered name

Starting URL: https://acctabootcamp.github.io/site/tasks/provide_feedback

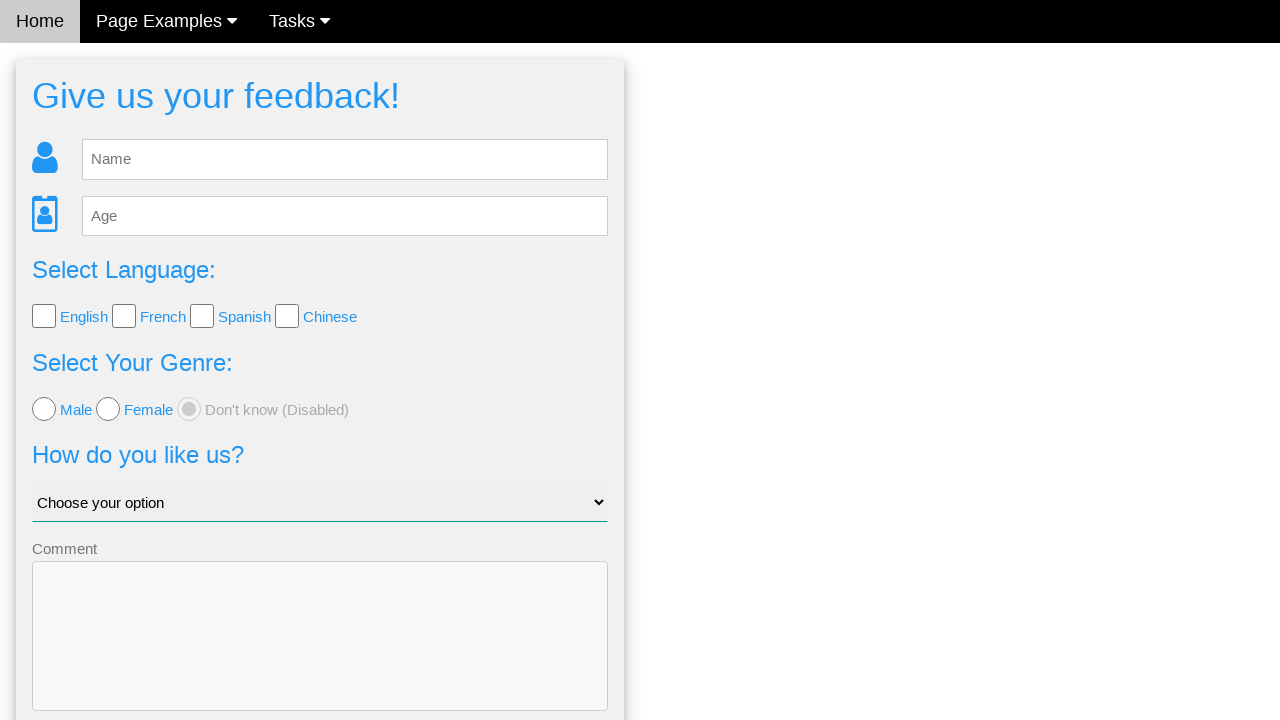

Filled name field with 'Harry' on #fb_name
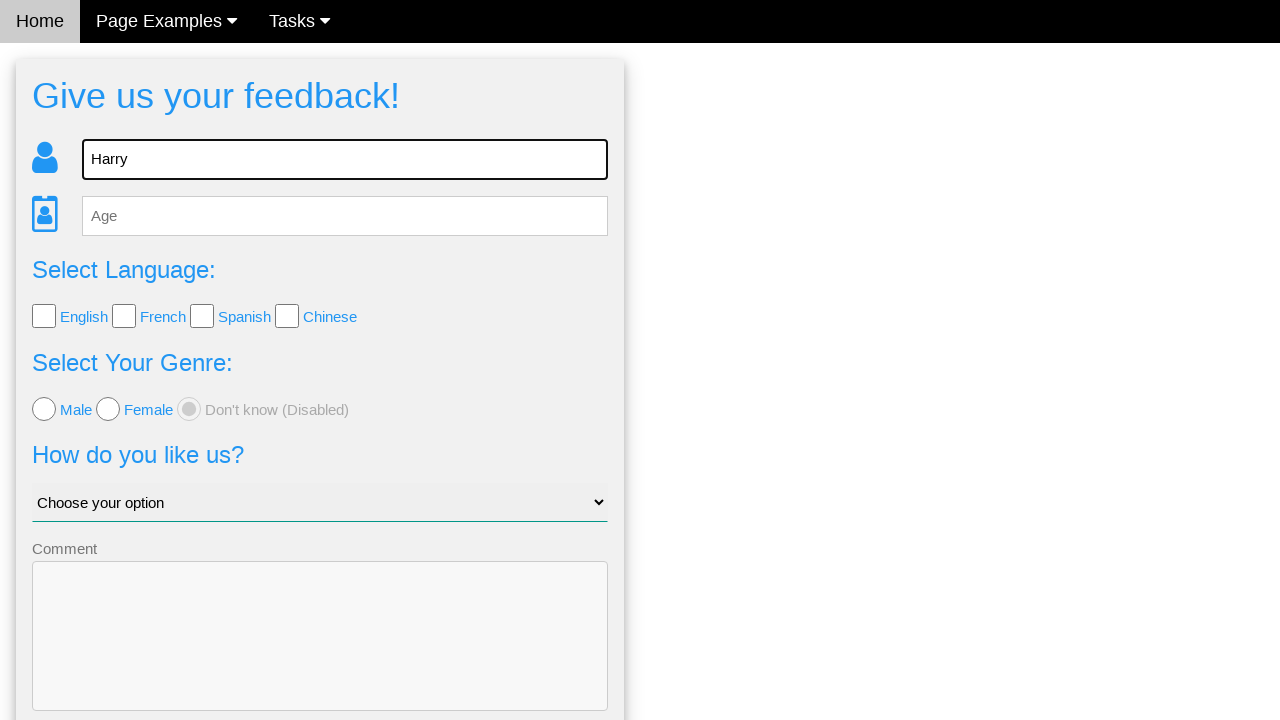

Clicked submit button to send feedback at (320, 656) on [type='submit']
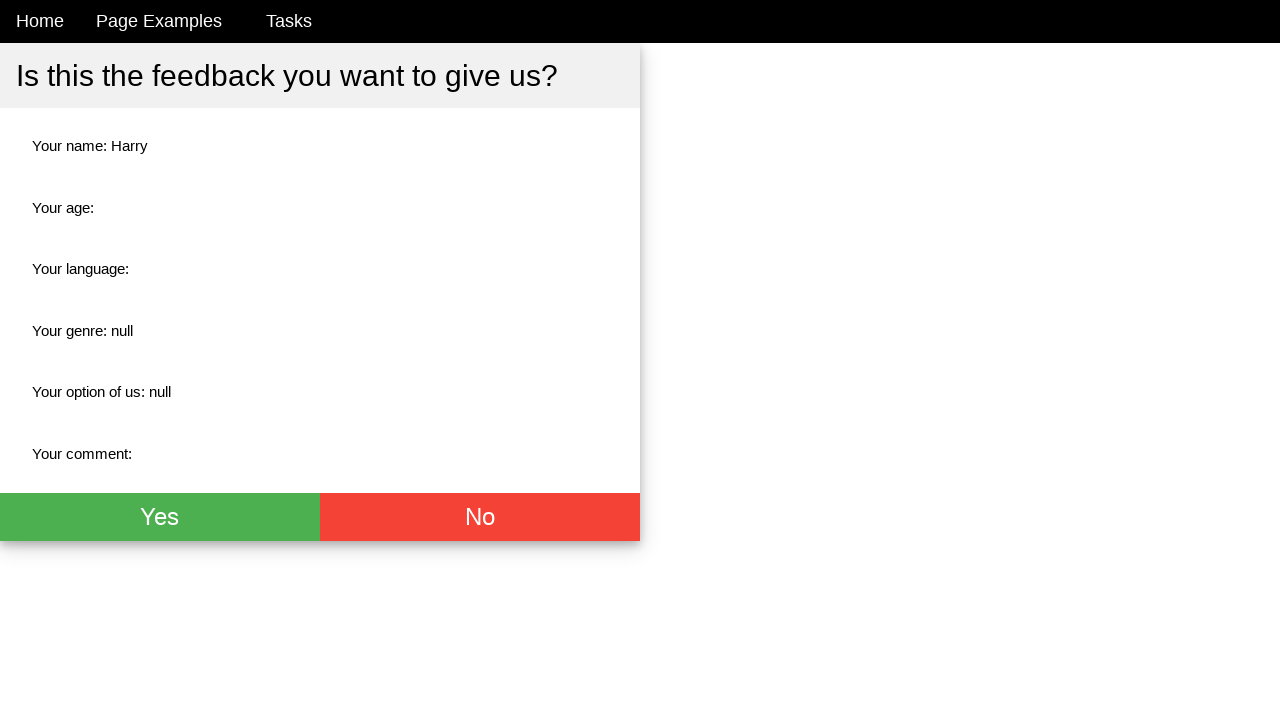

Waited for Yes button to appear in thank you modal
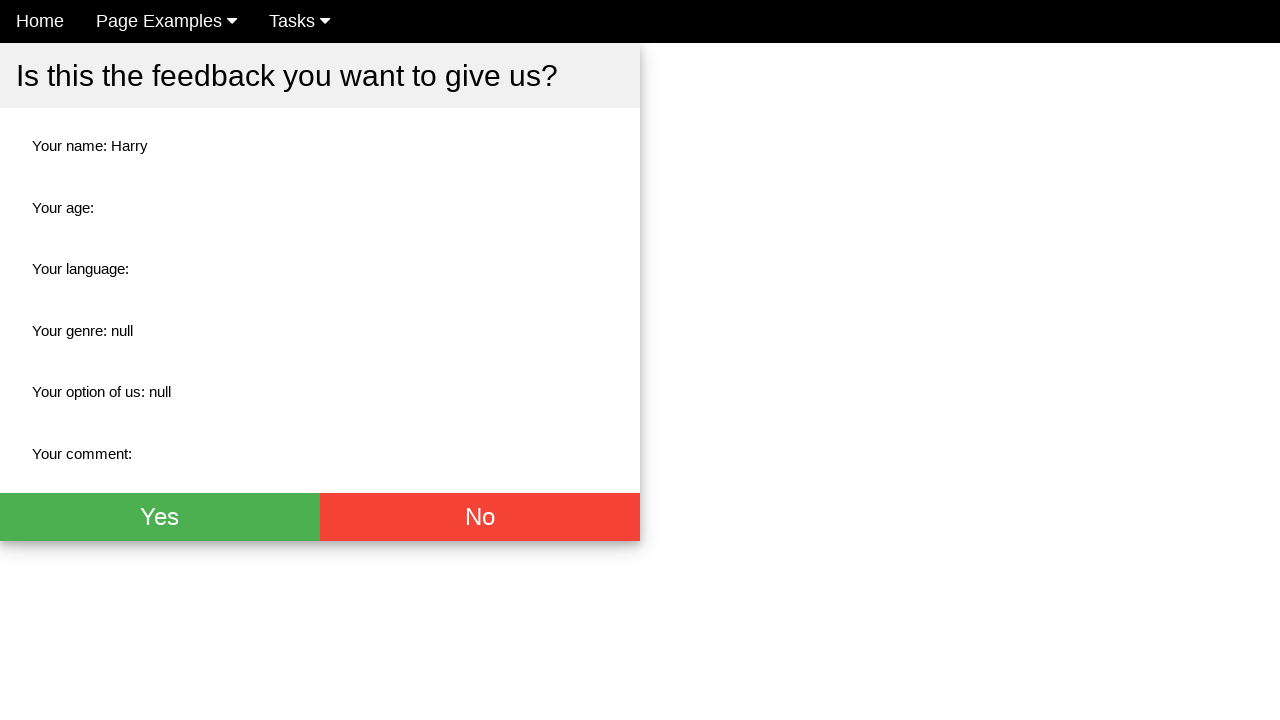

Clicked Yes button at (160, 517) on xpath=//*[@id='fb_thx']//button[1]
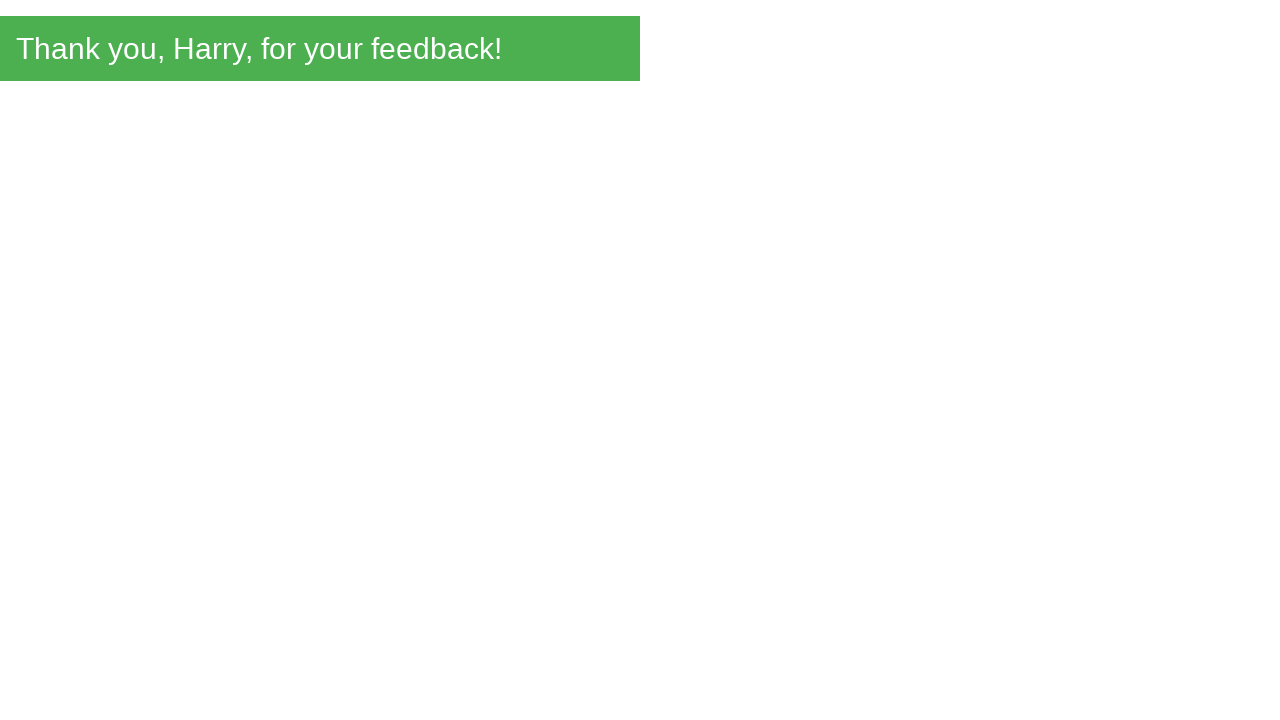

Waited for thank you message to appear
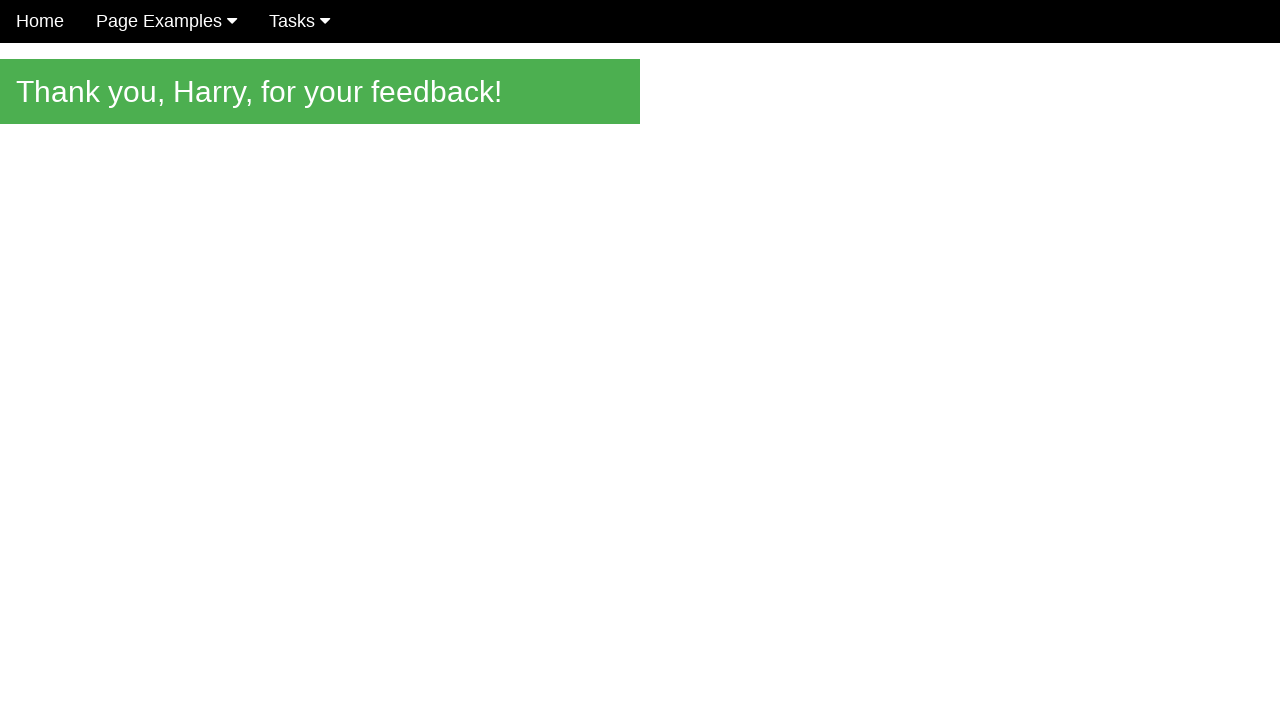

Located thank you message element
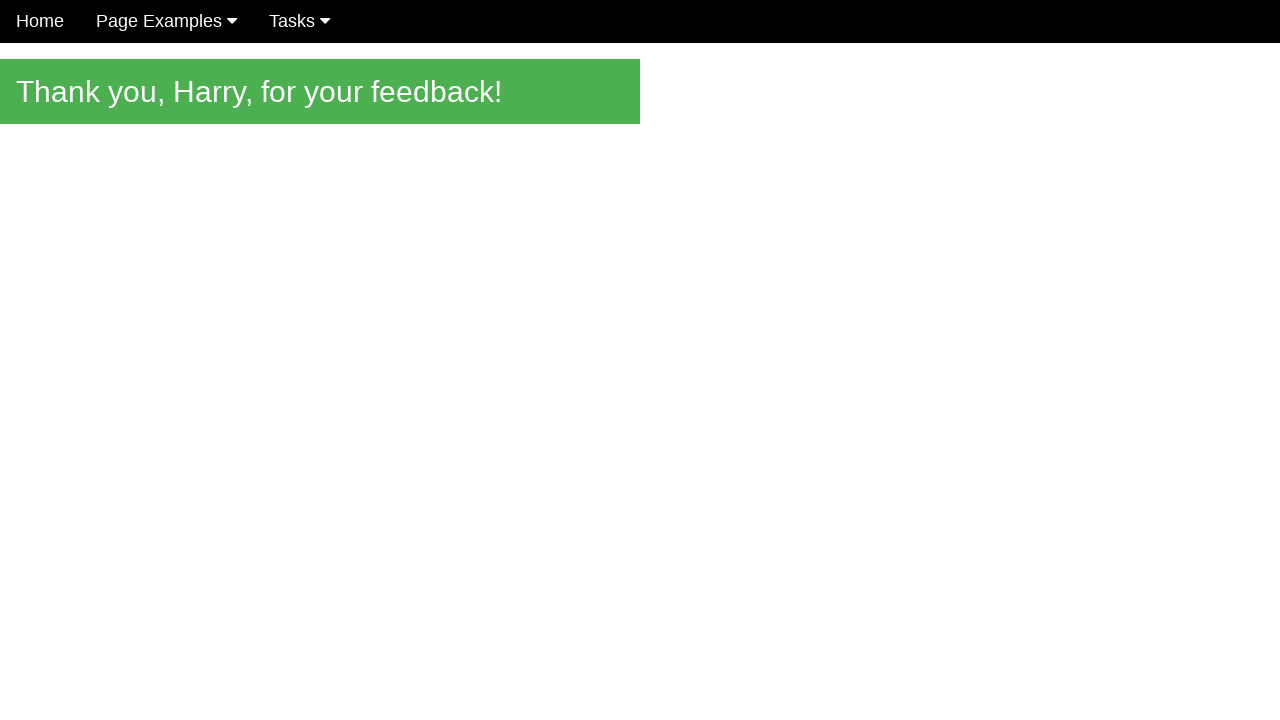

Verified thank you message includes entered name 'Harry'
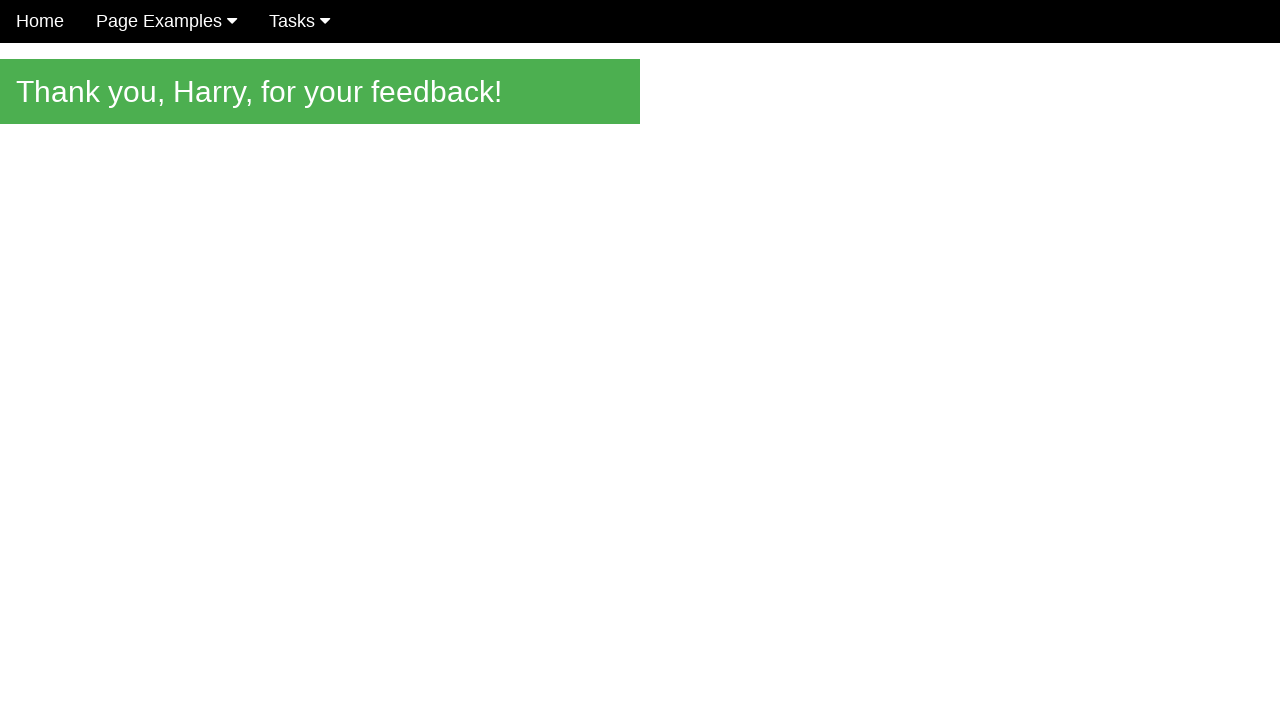

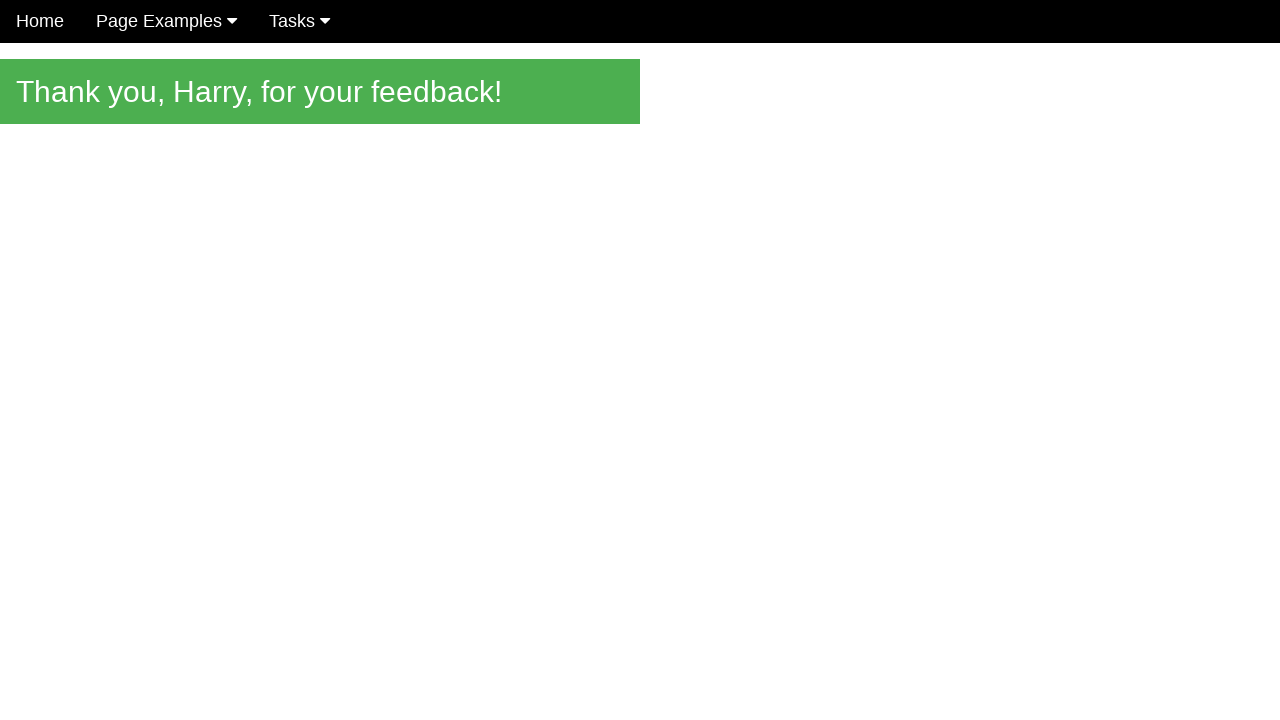